Tests element highlighting functionality by navigating to a page with a large table and visually highlighting a specific element by temporarily changing its CSS border style to a red dashed border.

Starting URL: http://the-internet.herokuapp.com/large

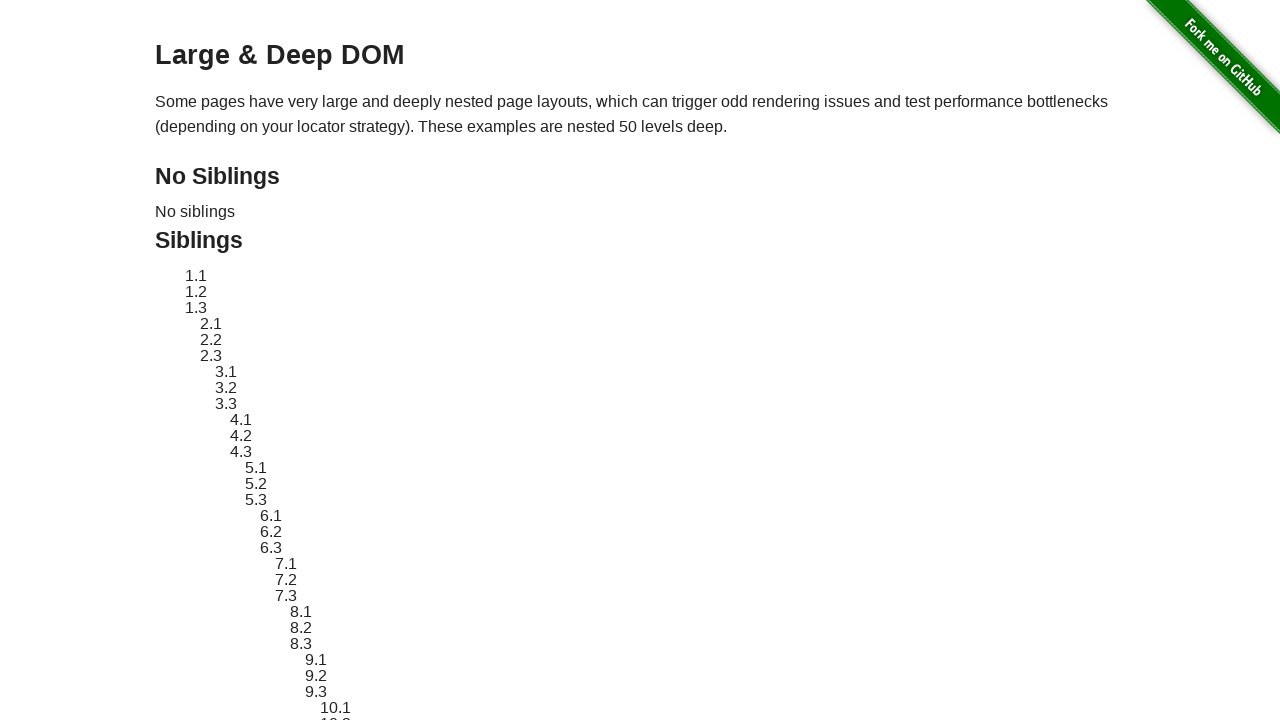

Located target element with ID 'sibling-2.3'
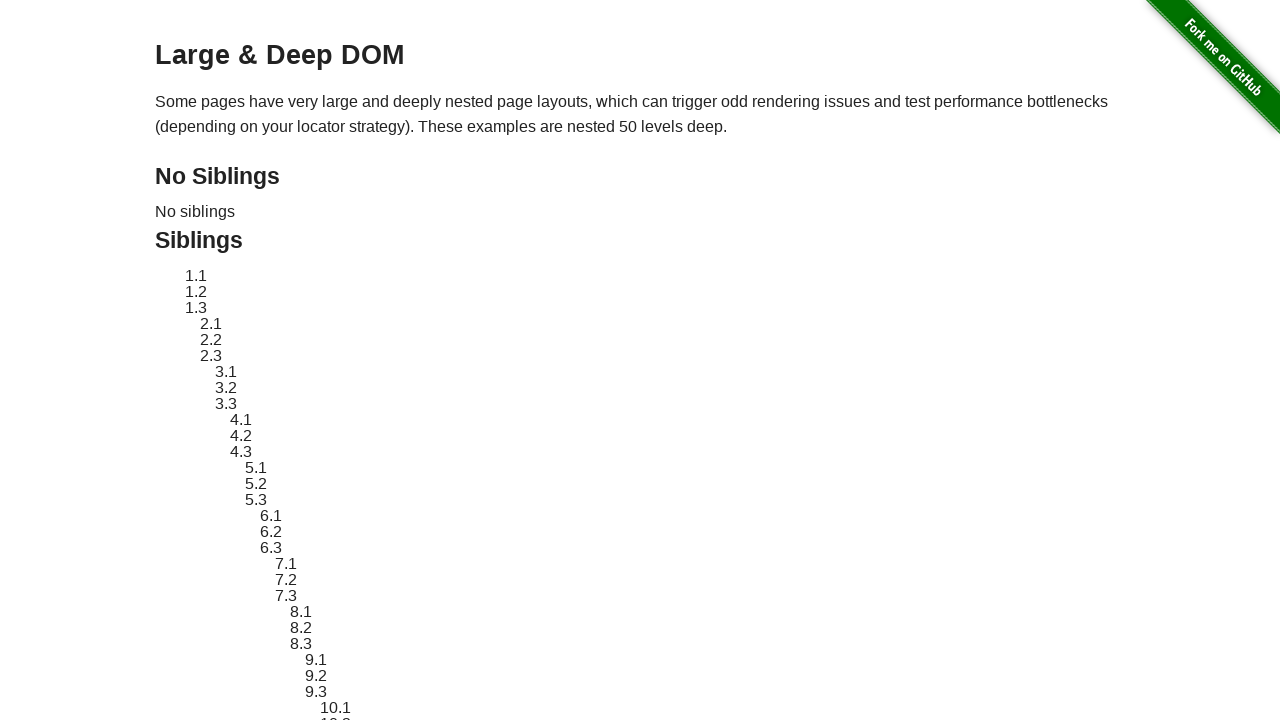

Target element is now visible
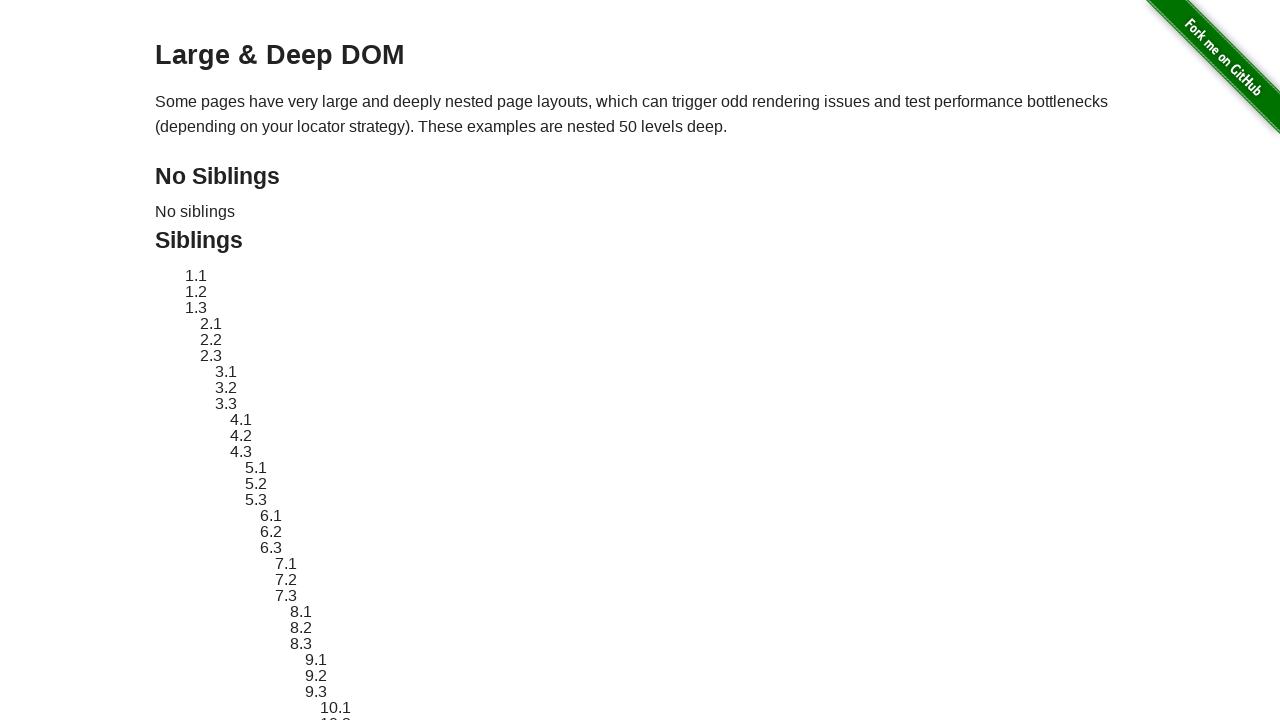

Stored original style attribute of target element
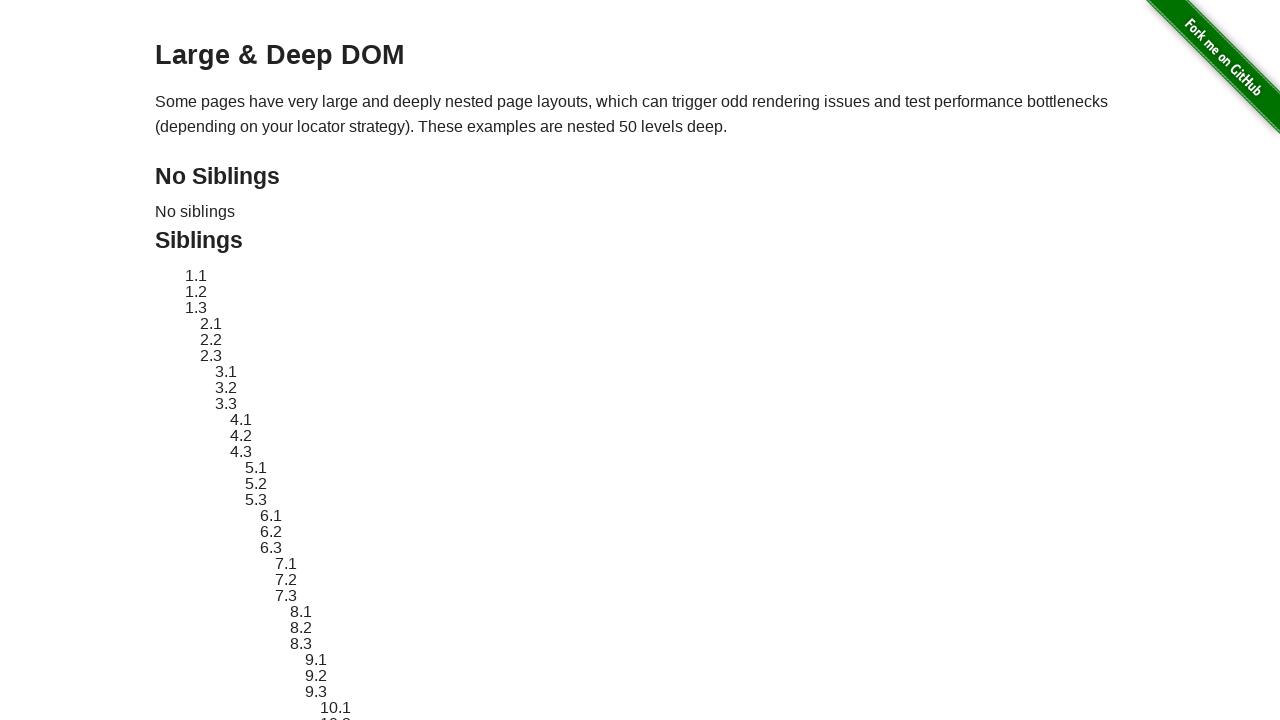

Applied red dashed border highlight to target element
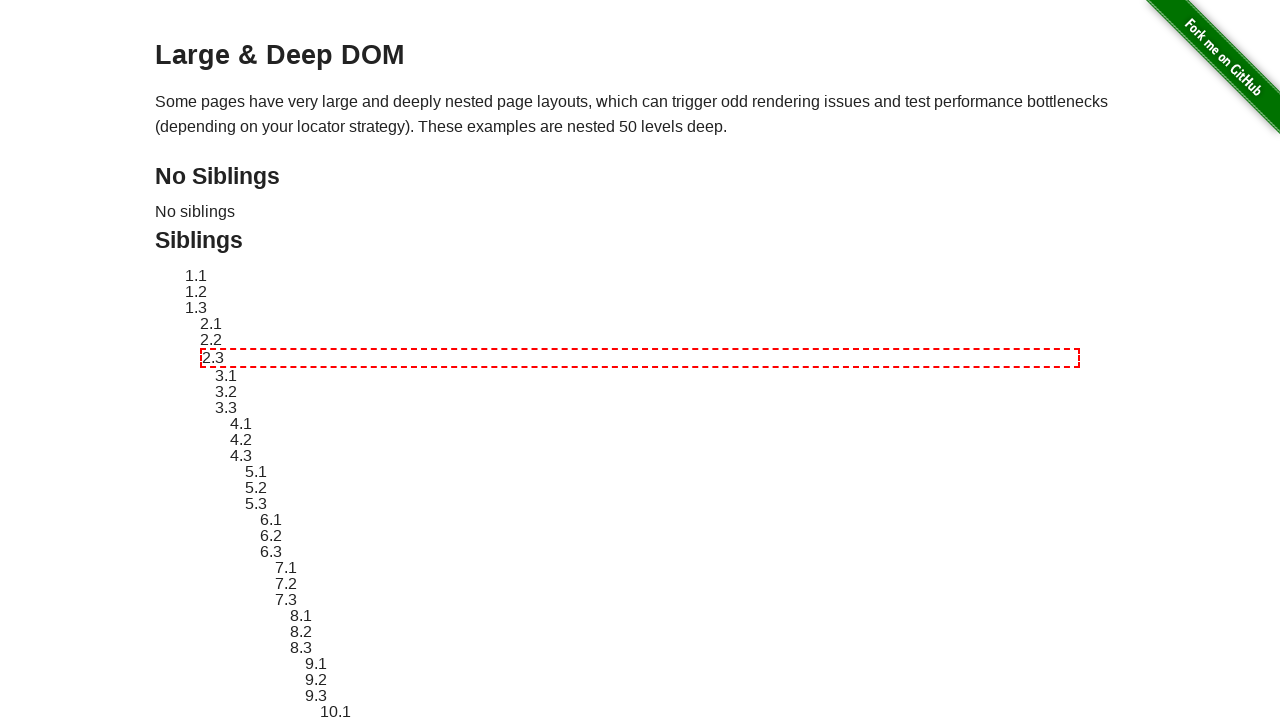

Waited 2 seconds to display the highlight effect
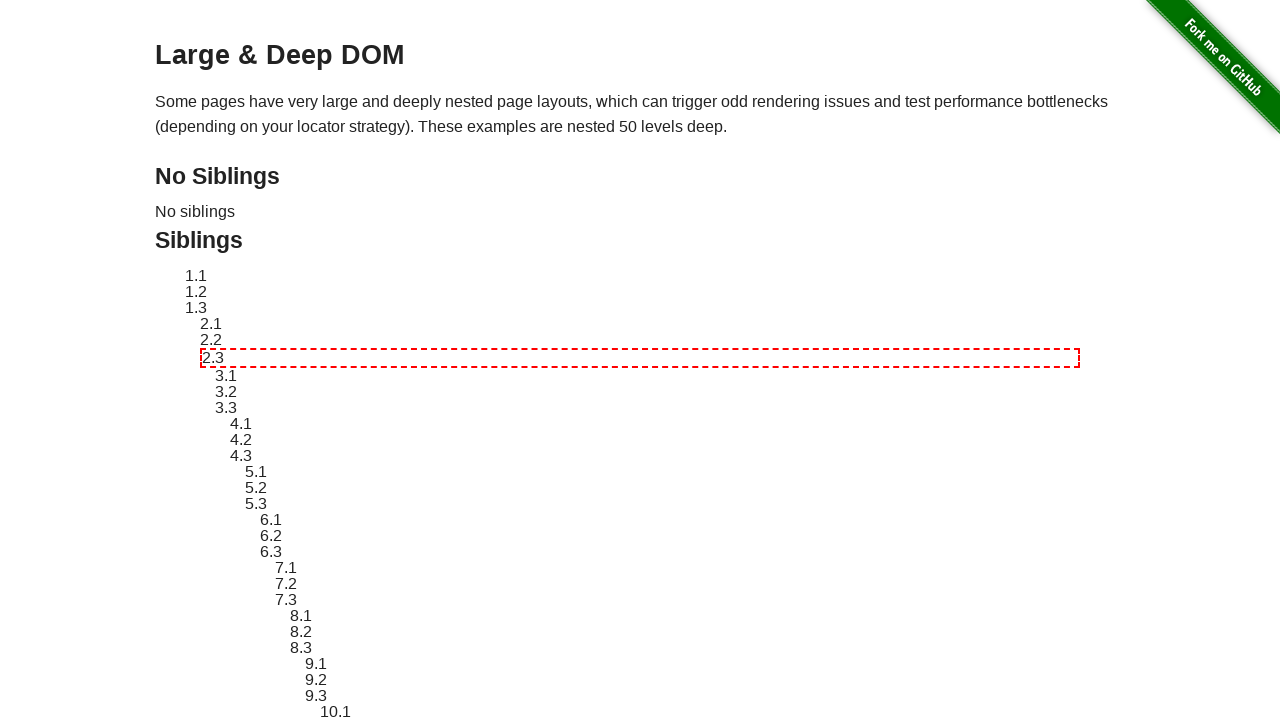

Reverted target element to its original style
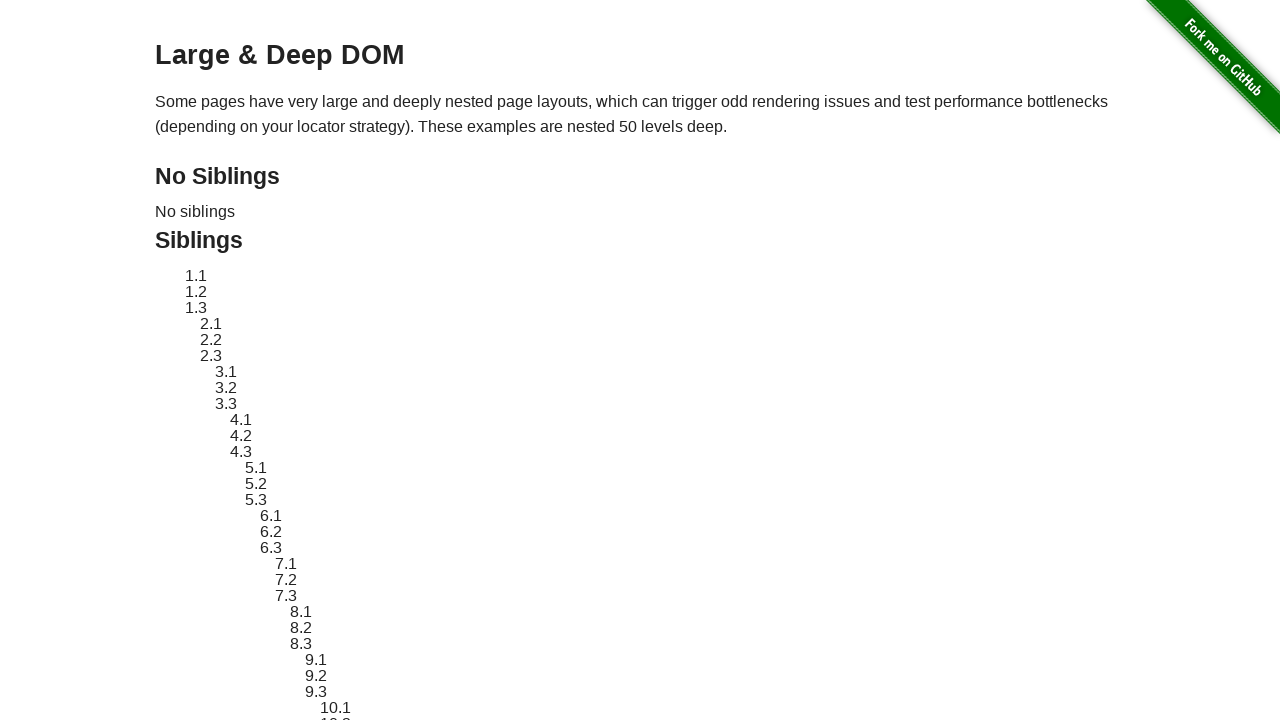

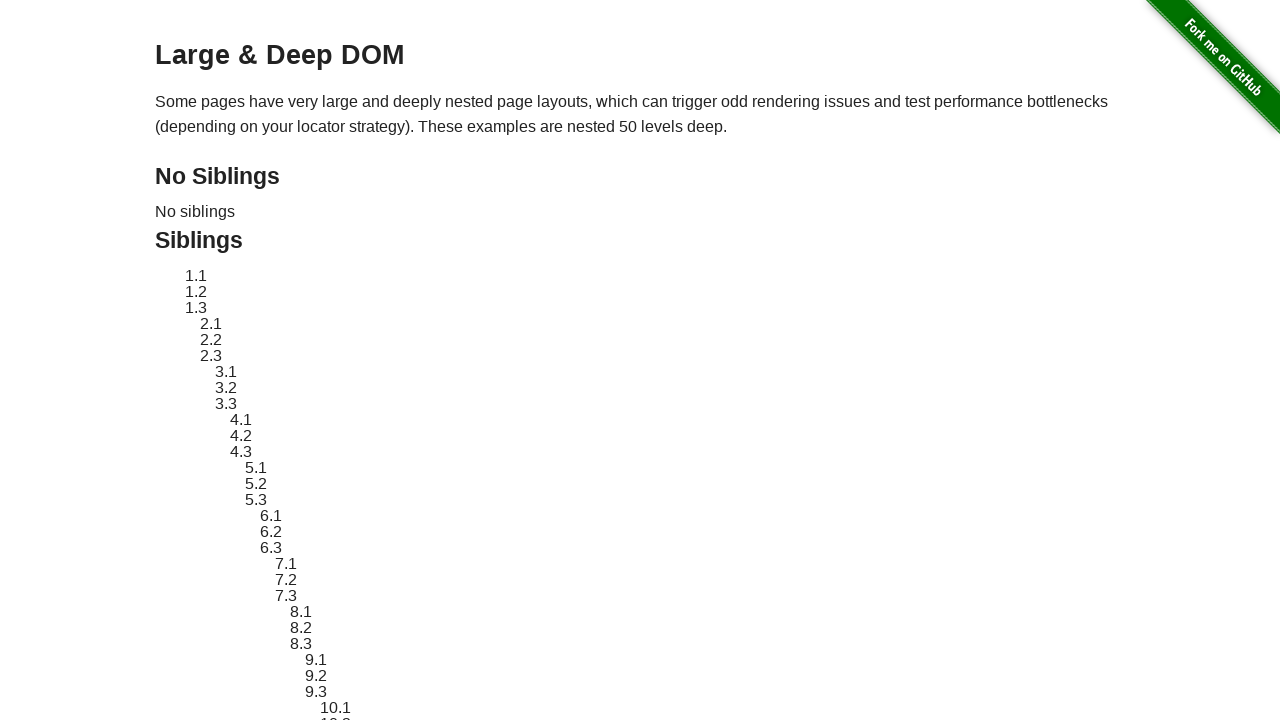